Opens the OpenWeatherMap homepage and verifies the URL contains the expected domain

Starting URL: https://openweathermap.org/

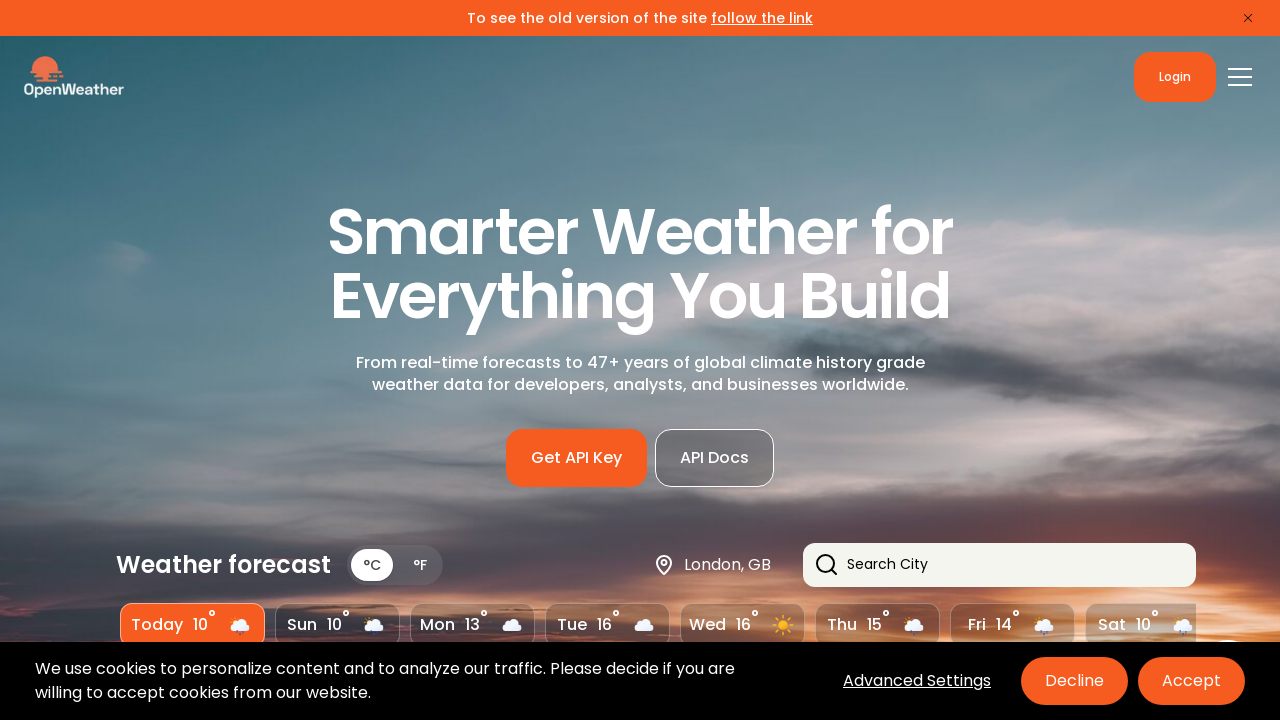

Navigated to OpenWeatherMap homepage
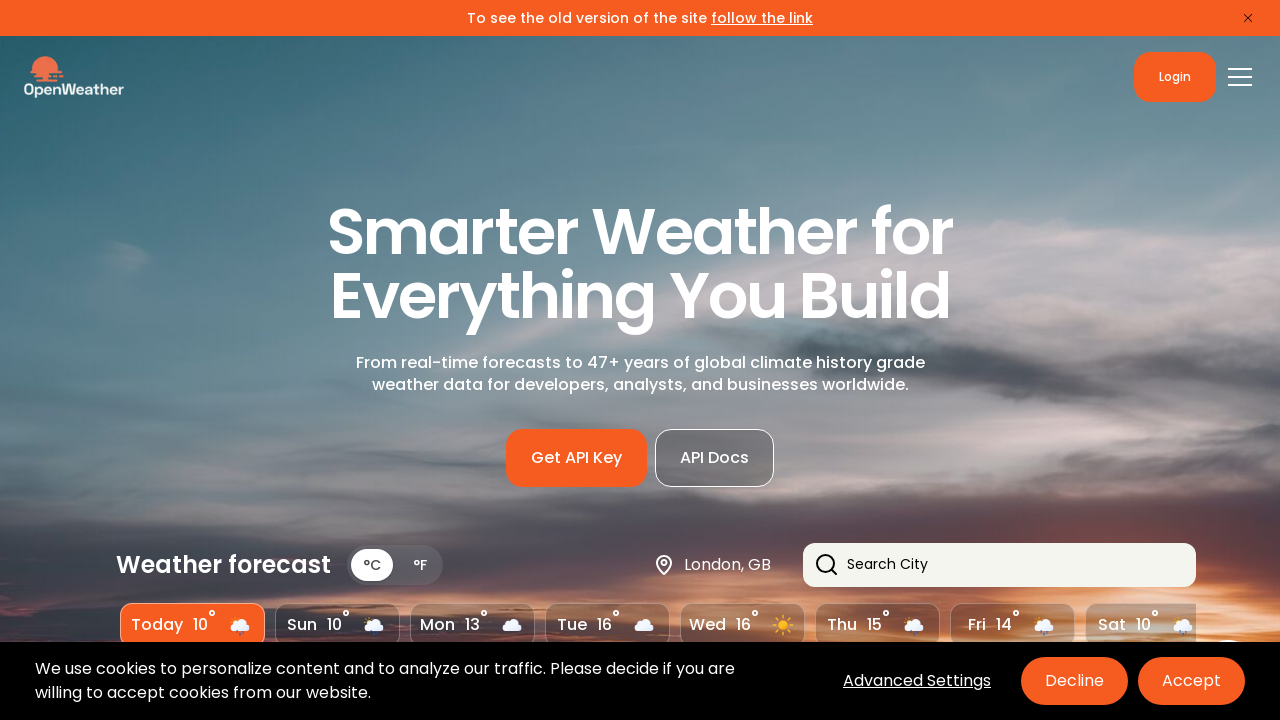

Verified URL contains expected domain 'openweathermap'
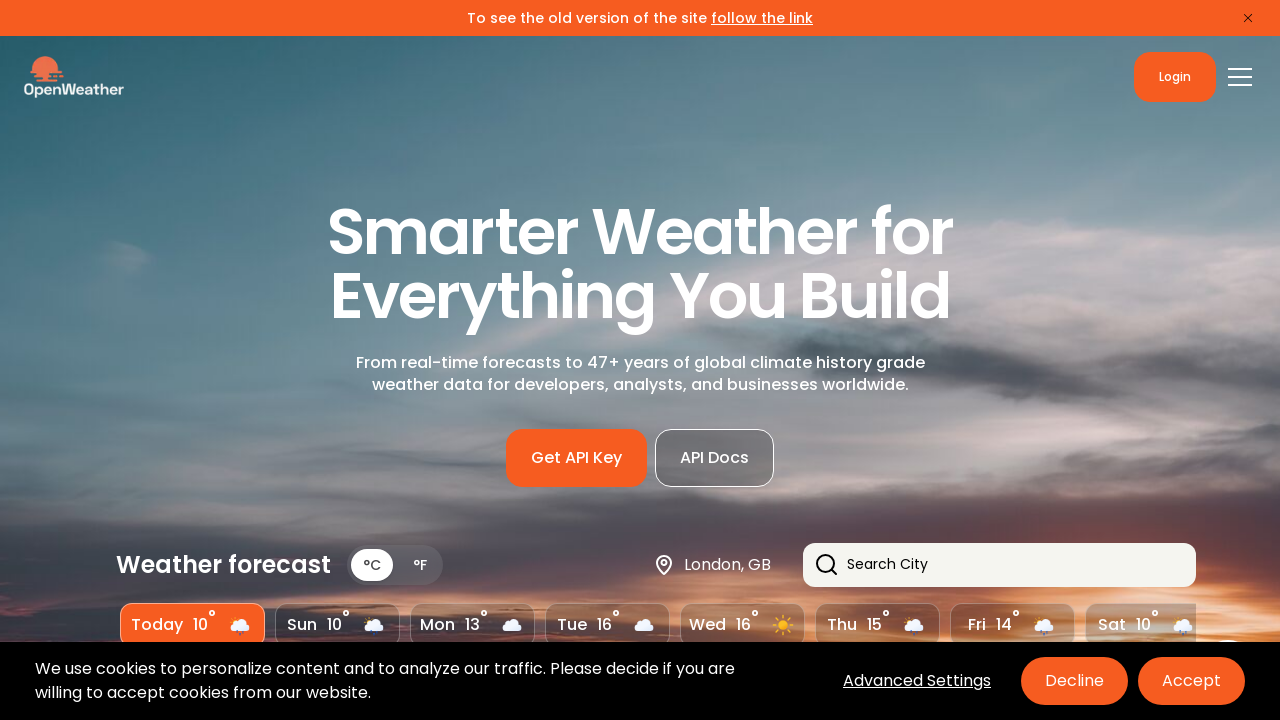

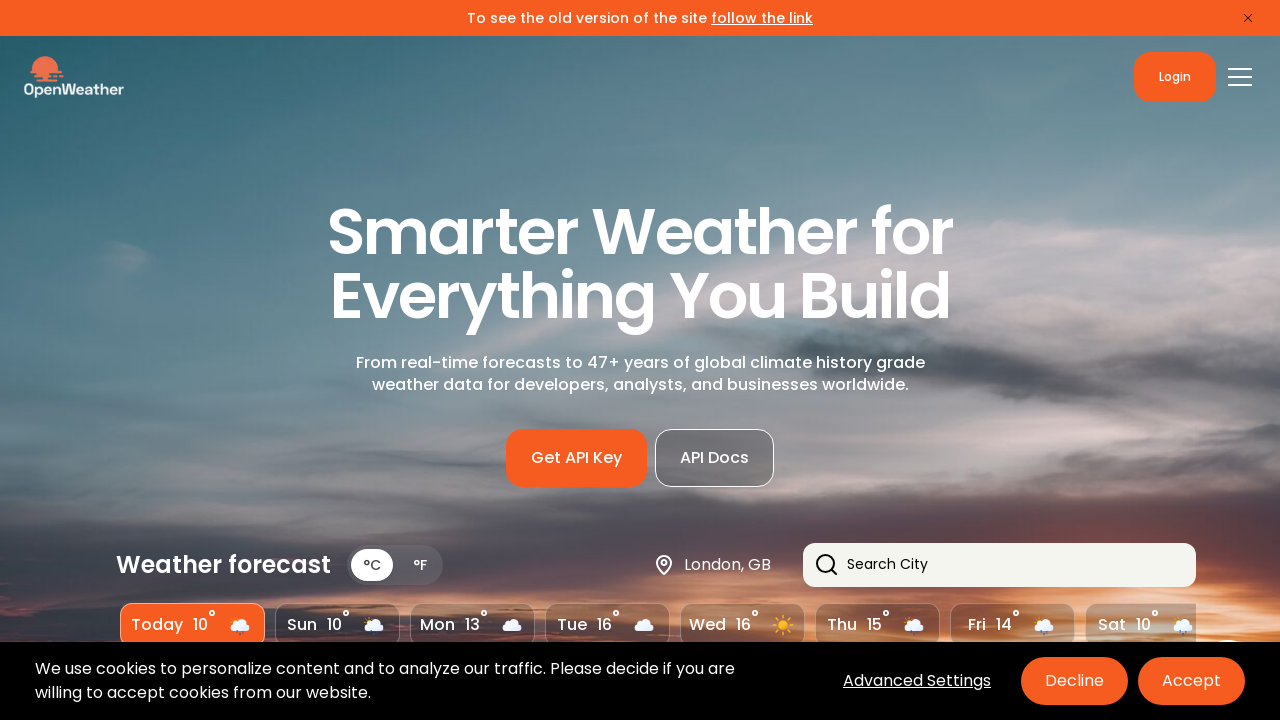